Tests the registration form by filling in first name, last name, address, email, phone number, password and confirm password fields, then refreshes the page. This simulates a user registration flow.

Starting URL: http://demo.automationtesting.in/Register.html

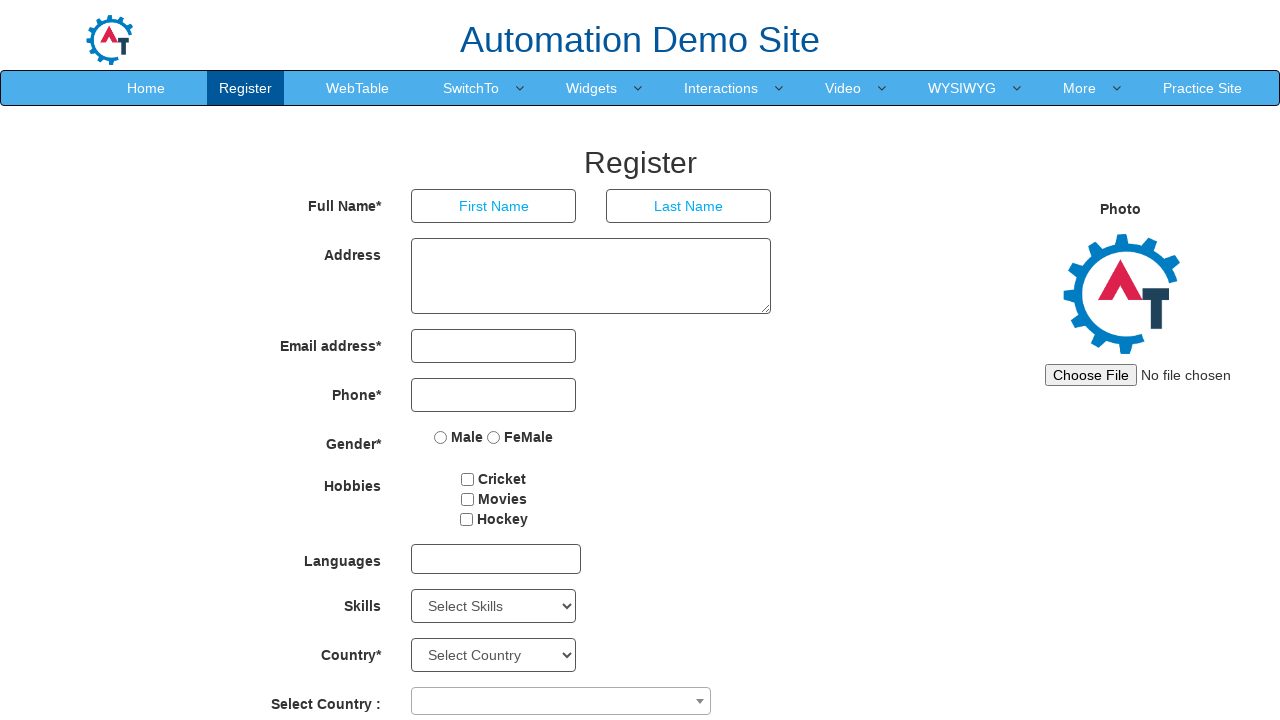

Registration form loaded
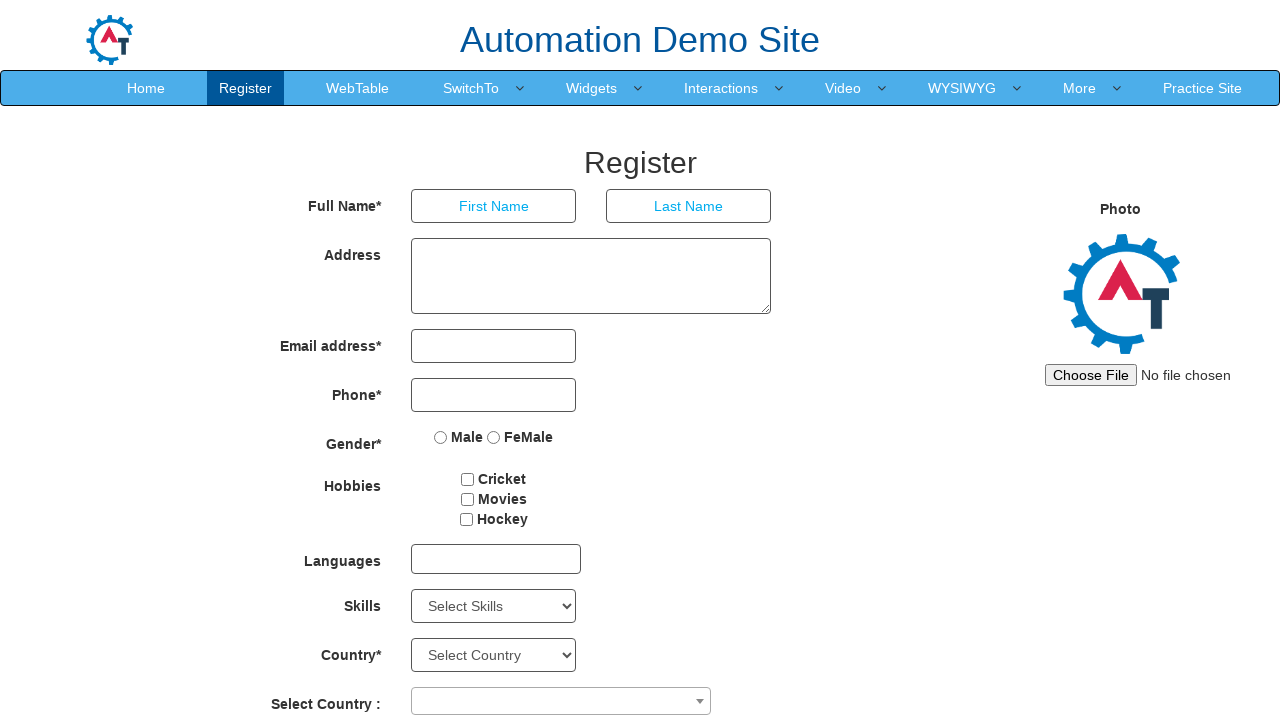

Filled first name field with 'Michael' on //*[@id='basicBootstrapForm']/div[1]/div[1]/input
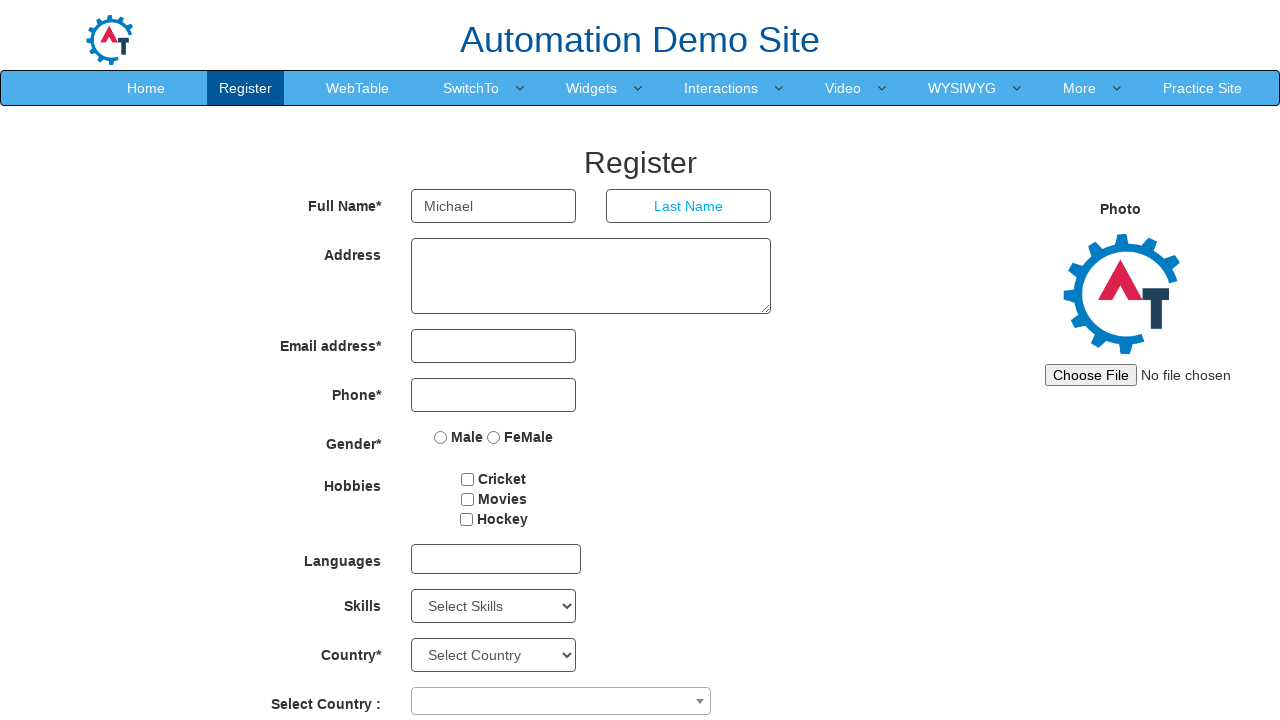

Filled last name field with 'Thompson' on //*[@id='basicBootstrapForm']/div[1]/div[2]/input
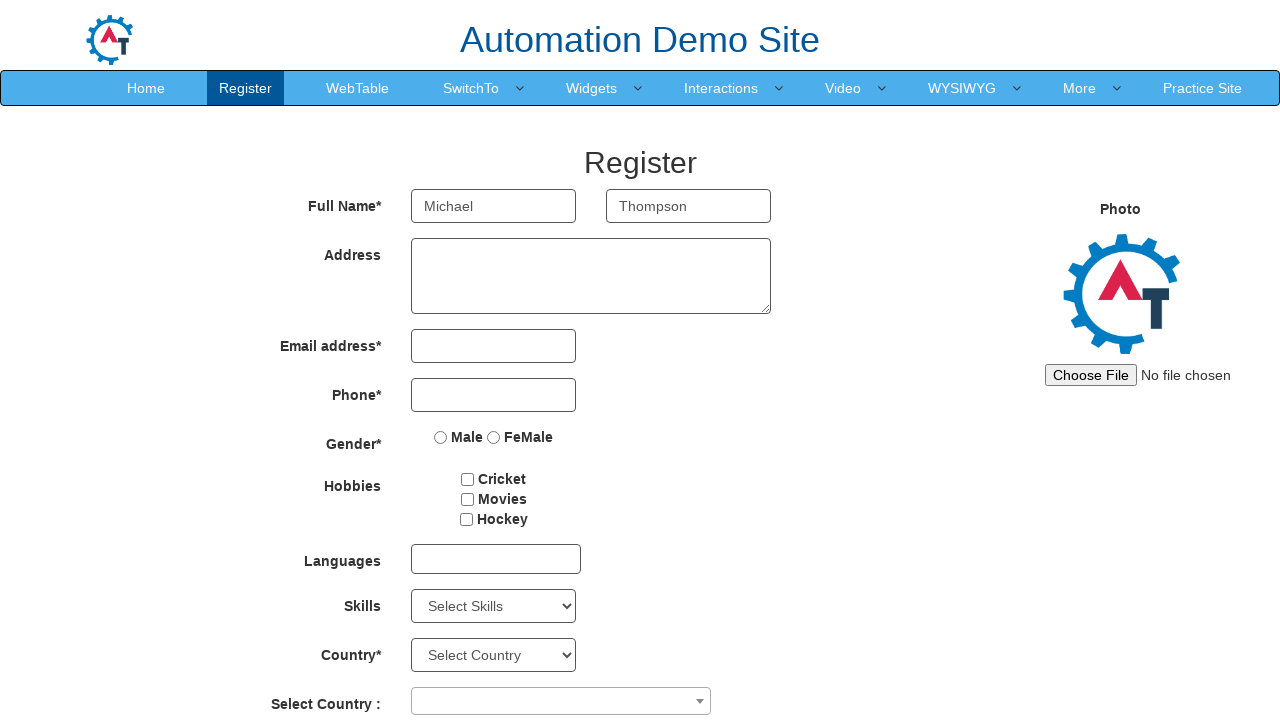

Filled address field with '742 Evergreen Terrace, Springfield, IL 62701' on //*[@id='basicBootstrapForm']/div[2]/div/textarea
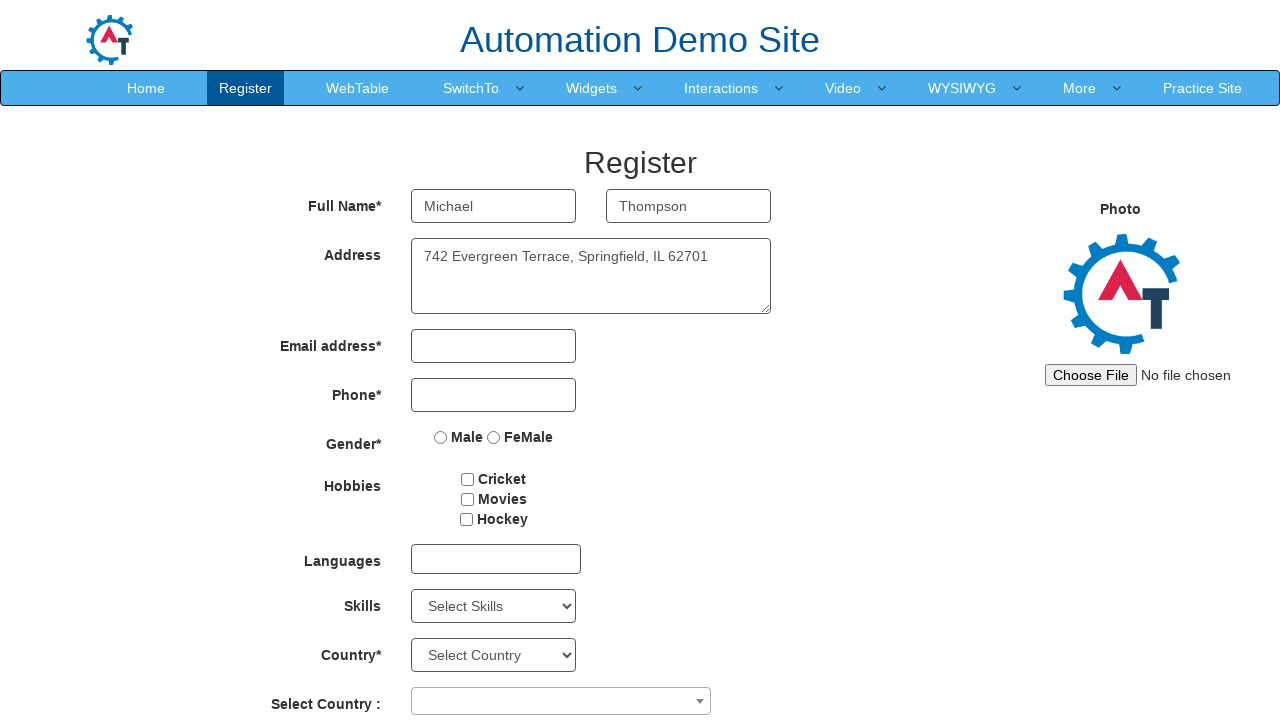

Filled email field with 'michael.thompson@example.com' on //*[@id='eid']/input
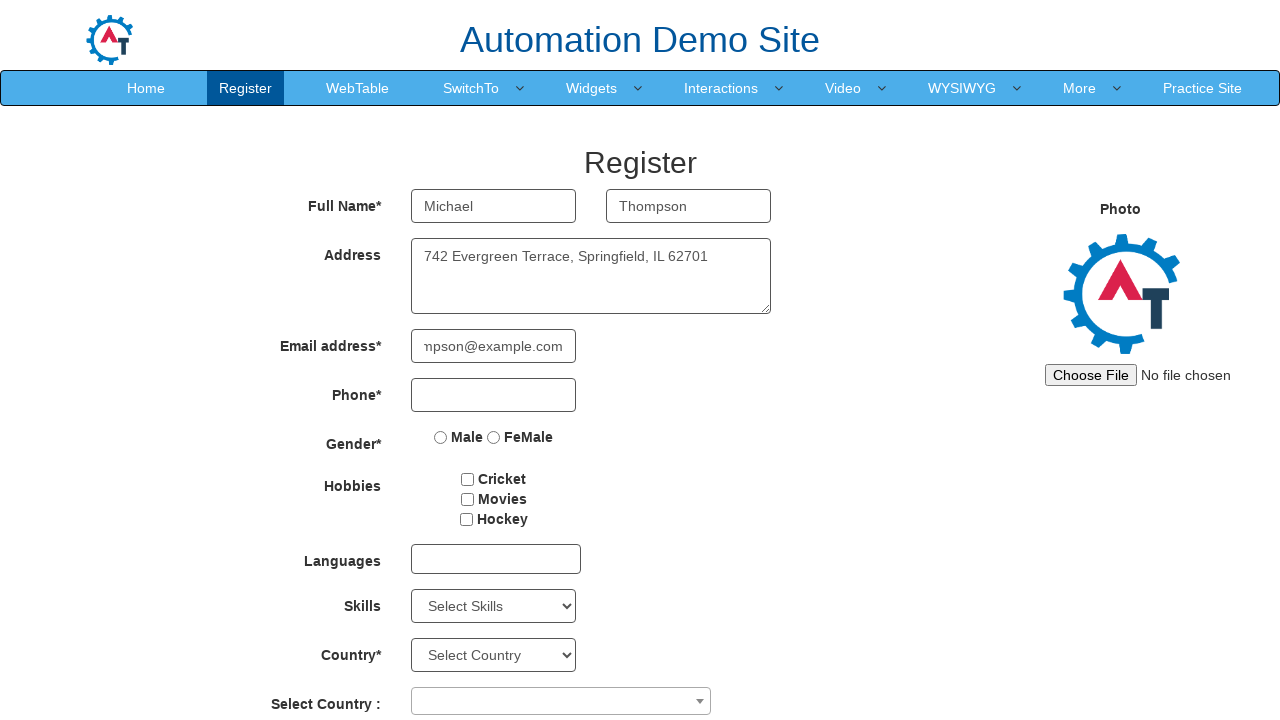

Filled phone number field with '5551234567' on //*[@id='basicBootstrapForm']/div[4]/div/input
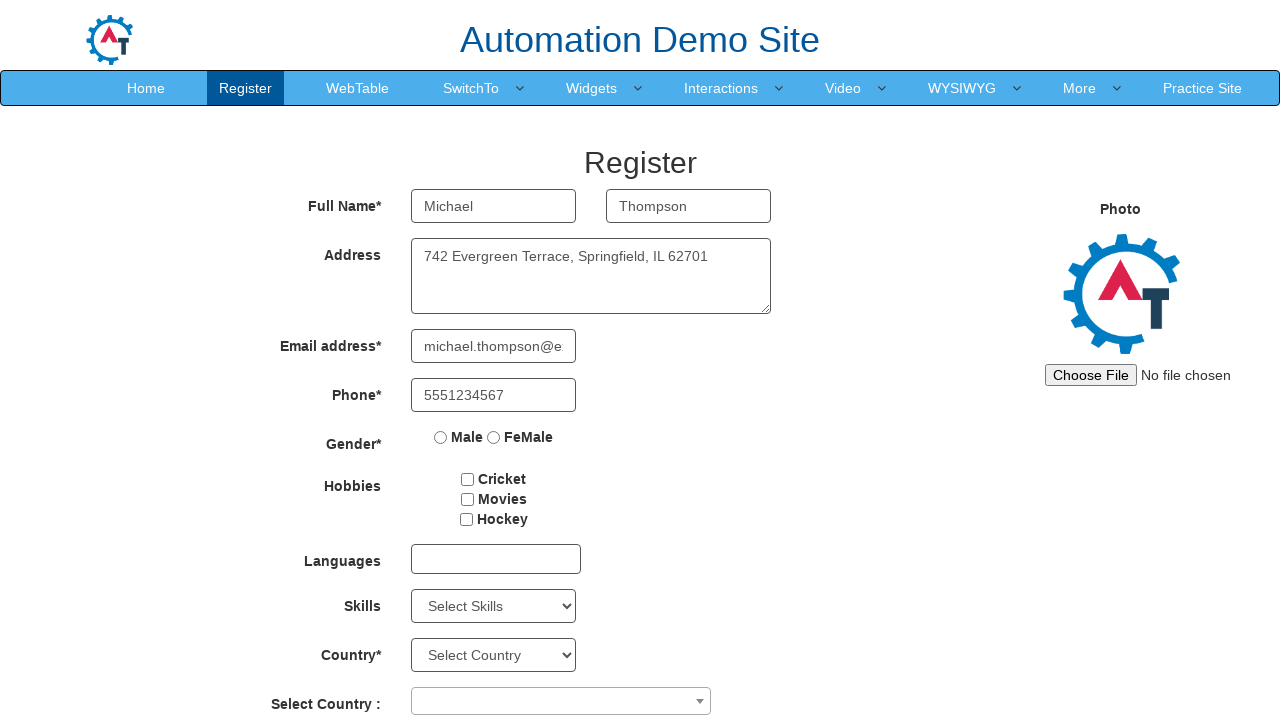

Filled password field with 'SecurePass123!' on #firstpassword
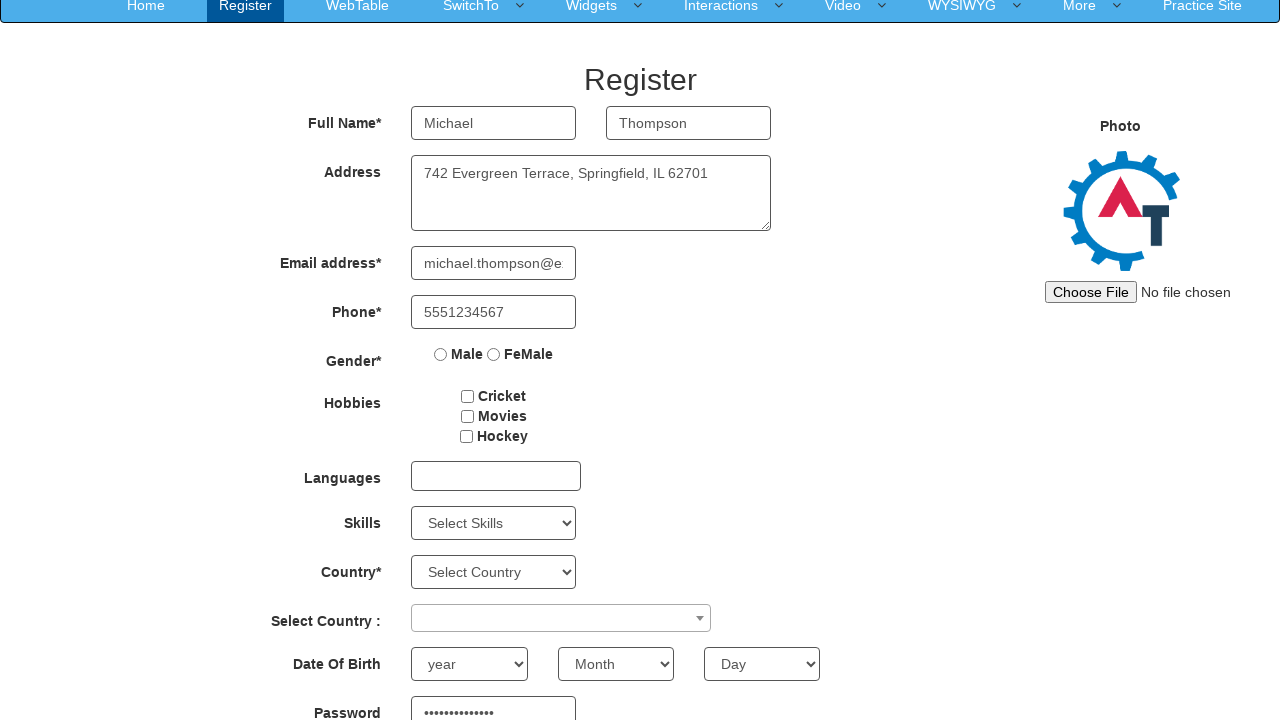

Filled confirm password field with 'SecurePass123!' on #secondpassword
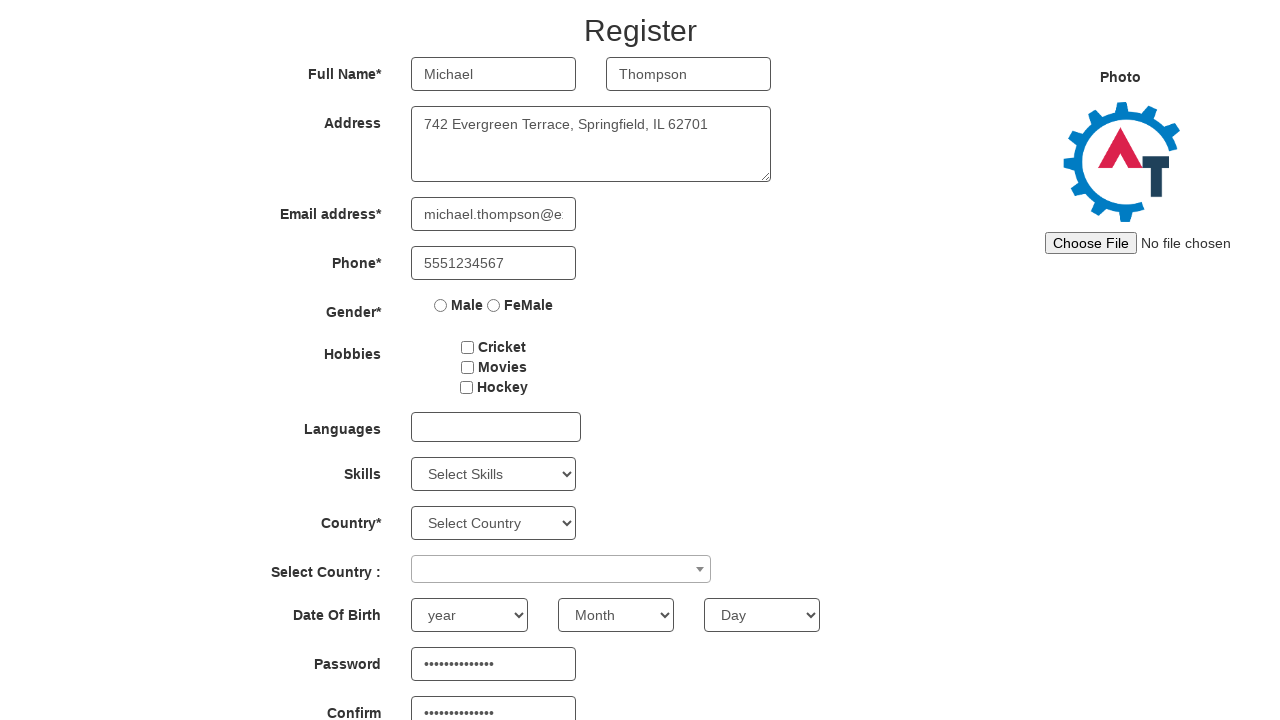

Page refreshed
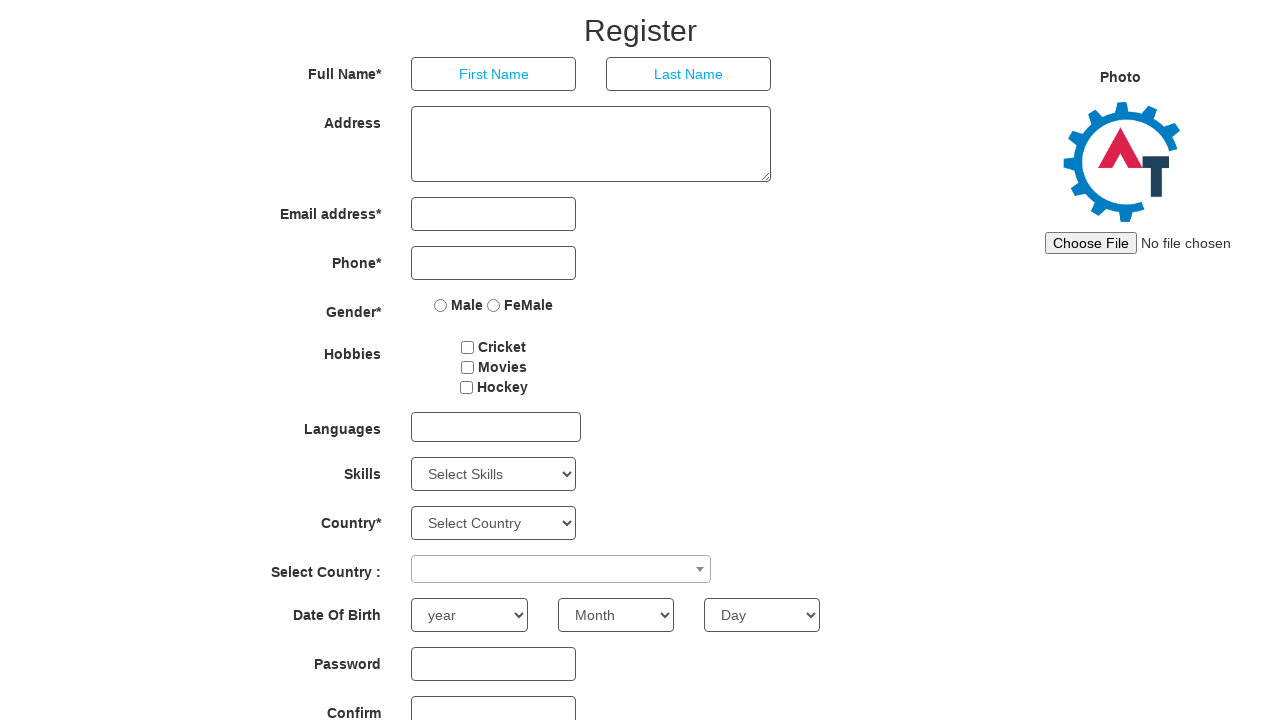

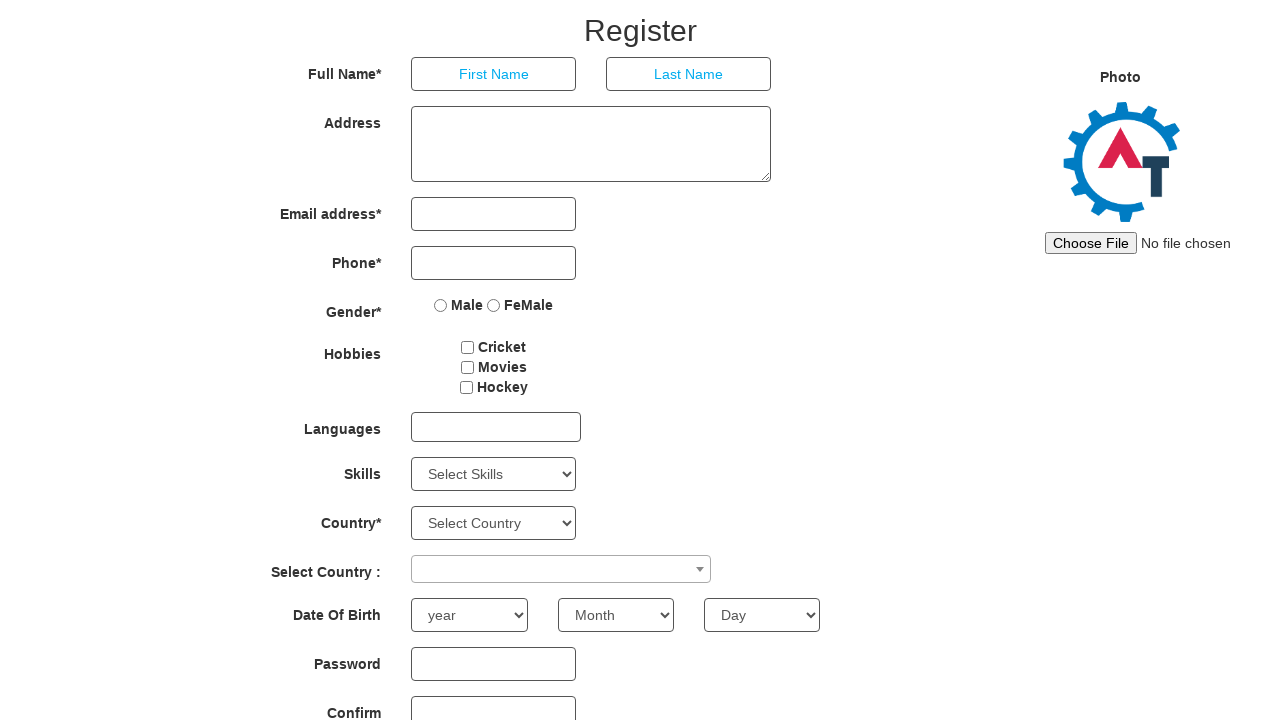